Tests various form interactions including text inputs, dropdowns, checkboxes, and textarea on a demo page

Starting URL: https://seleniumbase.io/demo_page

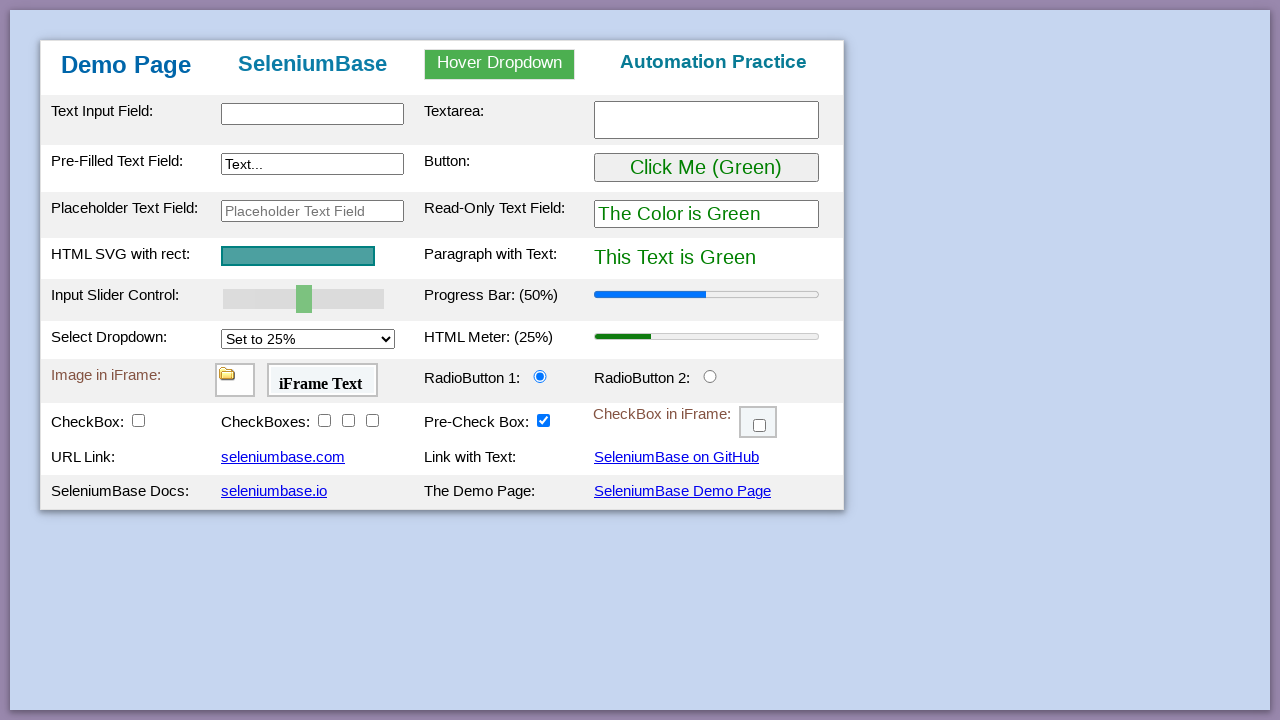

Filled first text input with 'hello, welcome to robot world' on #myTextInput
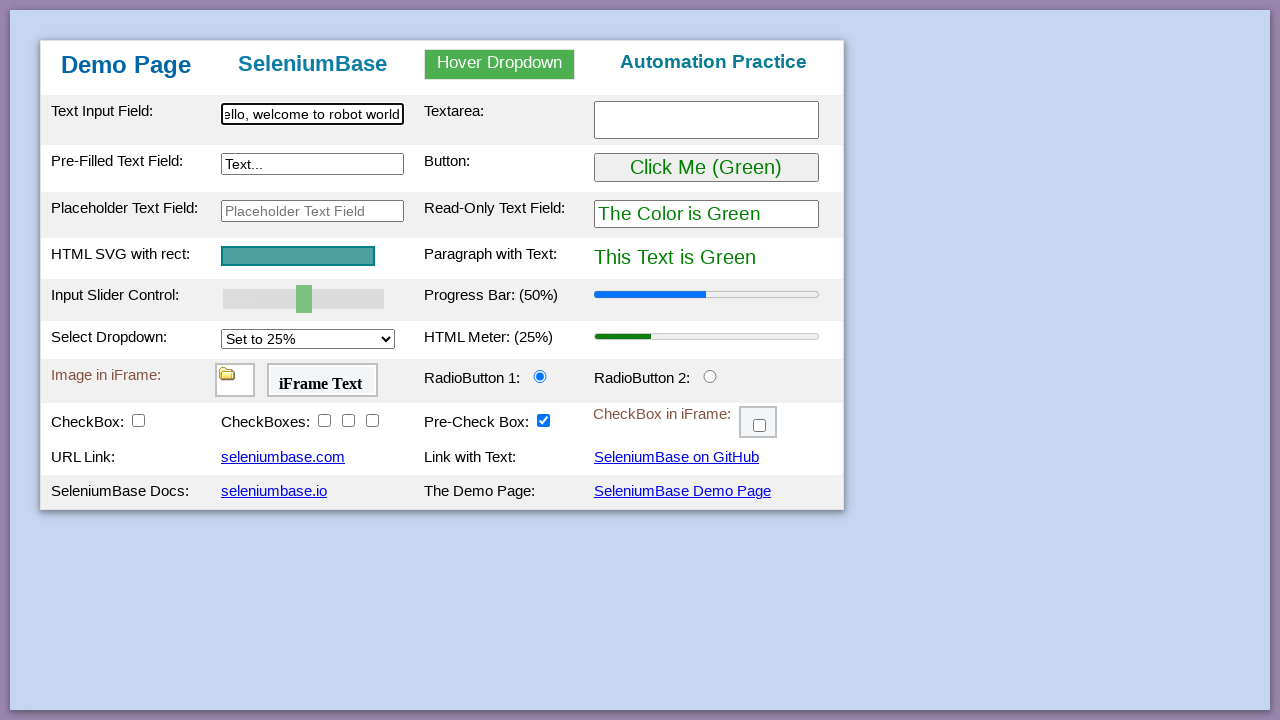

Cleared second text input on #myTextInput2
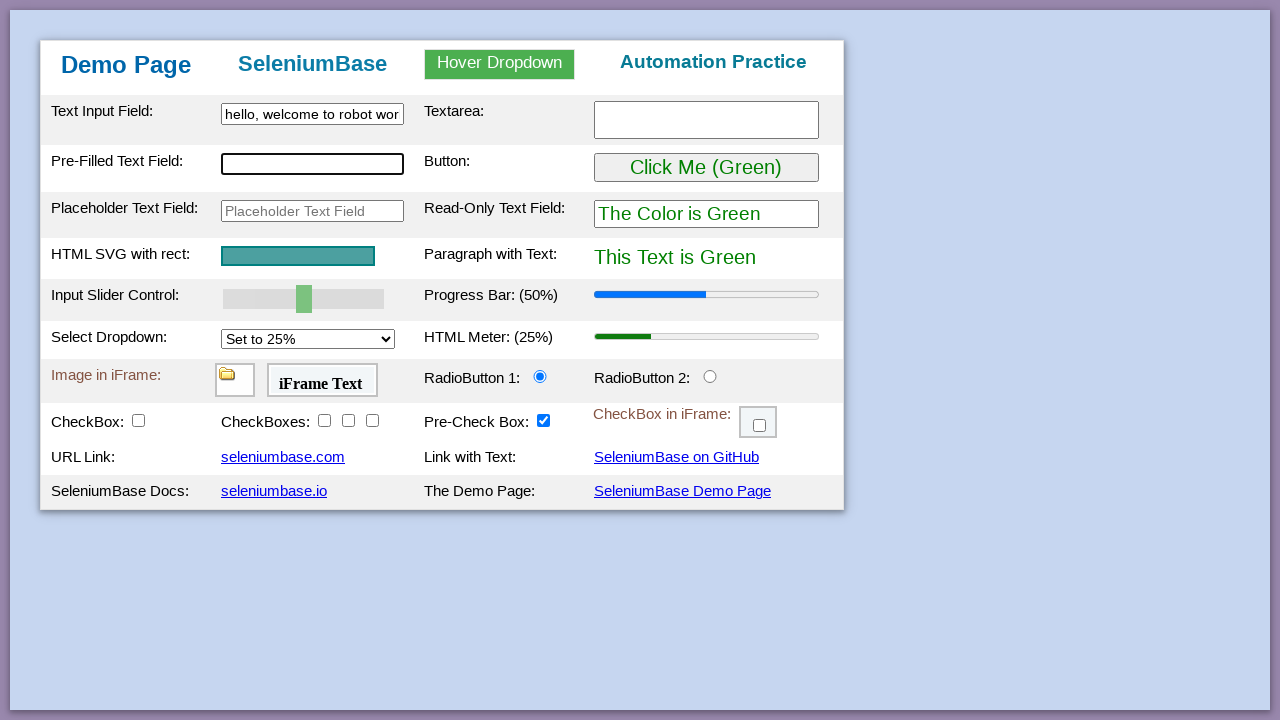

Filled second text input with 'clear the text, i am write again...' on #myTextInput2
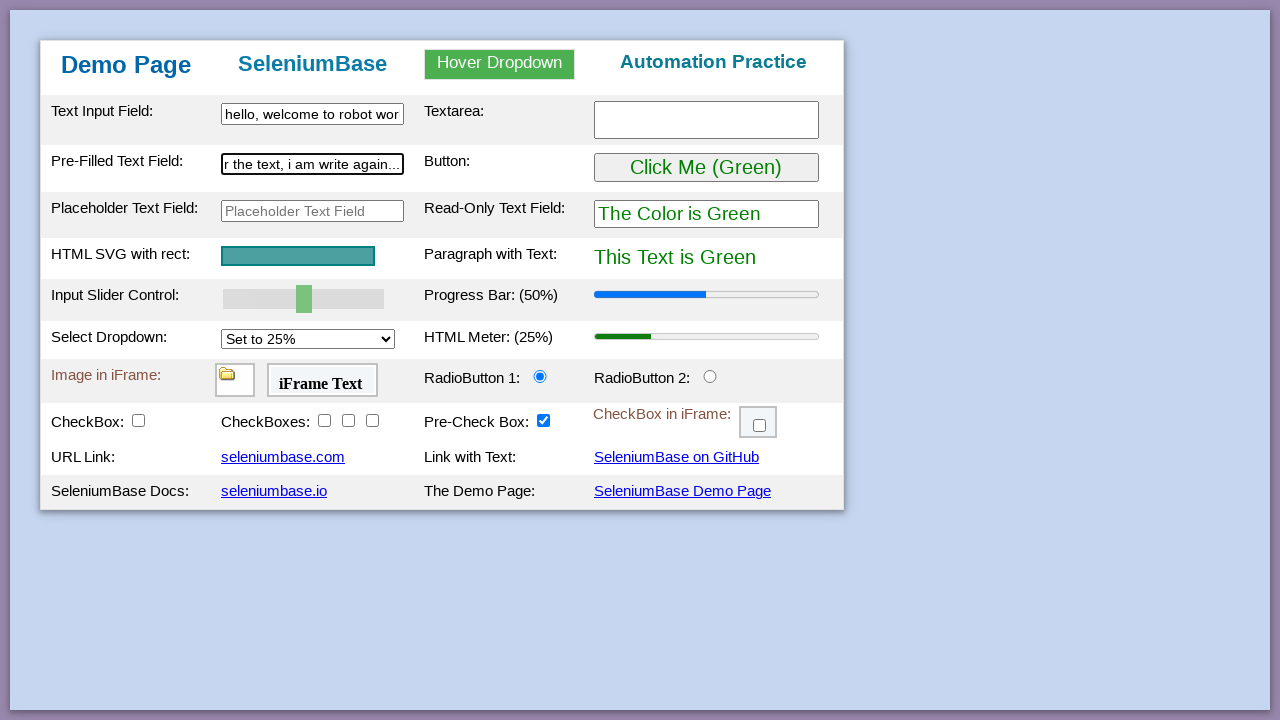

Filled placeholder text input with 'we see placeholder text here' on #placeholderText
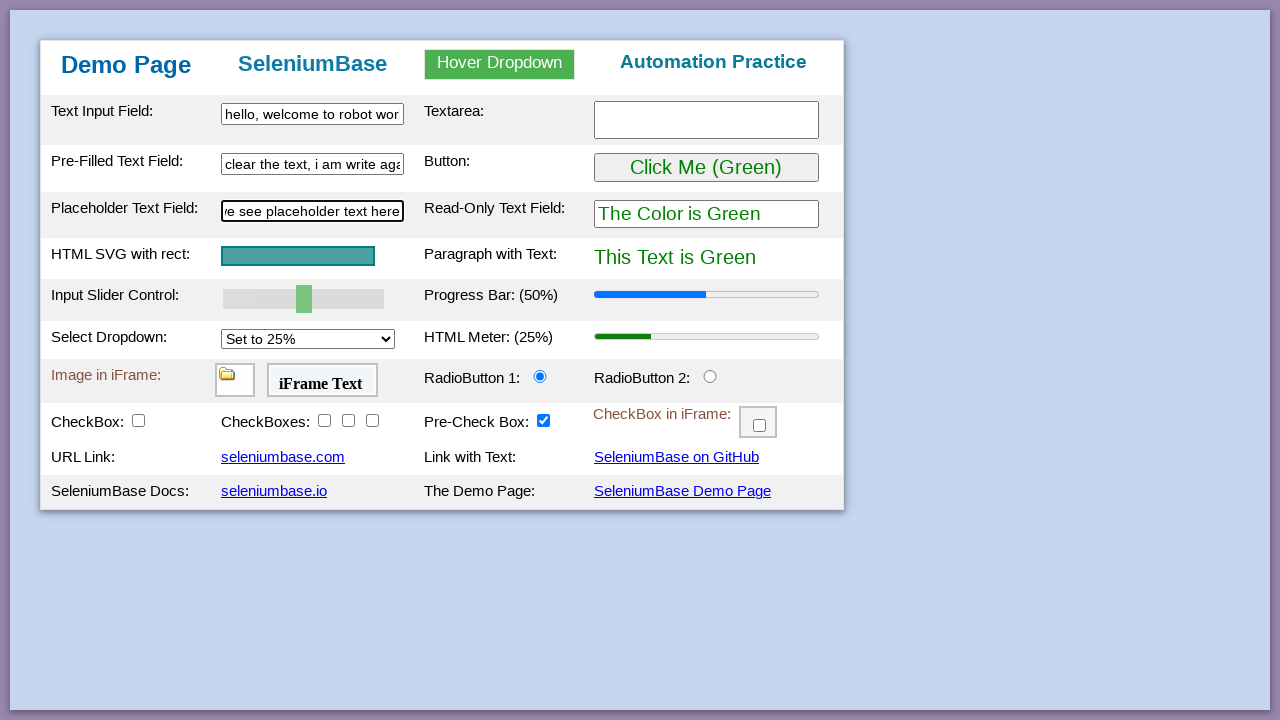

Selected dropdown option by value '75%' on #mySelect
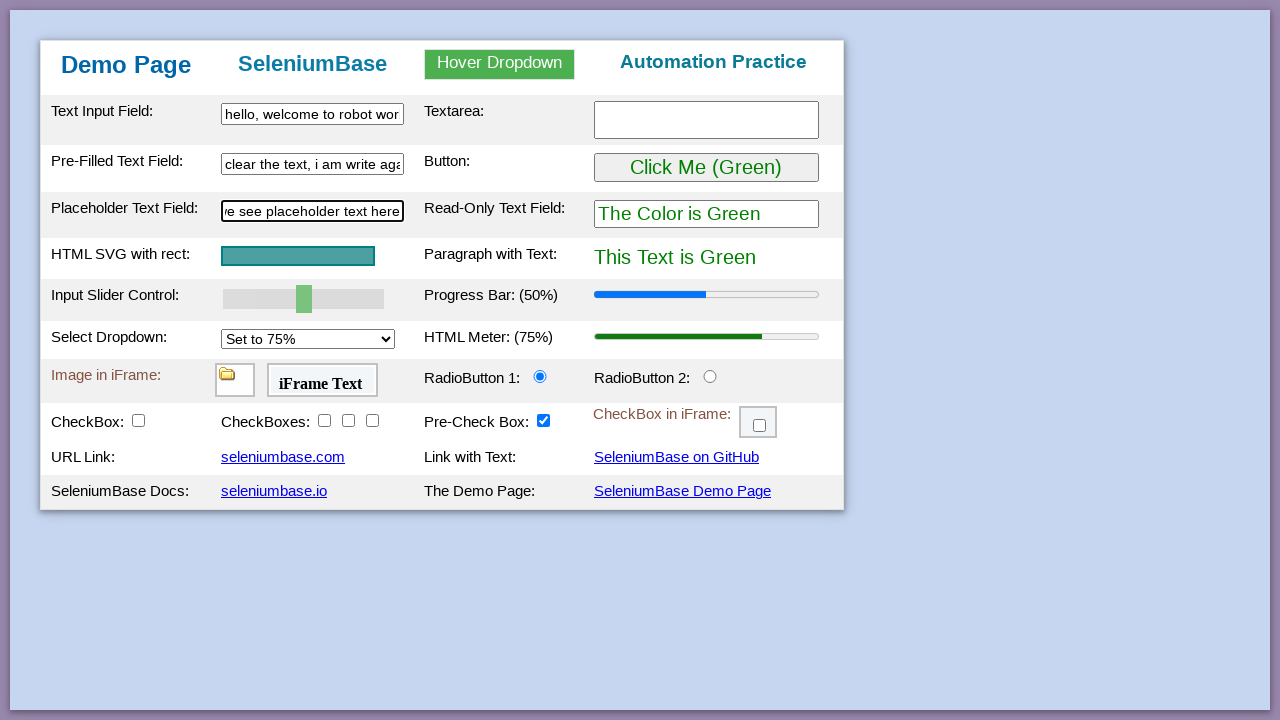

Selected dropdown option by index 3 on #mySelect
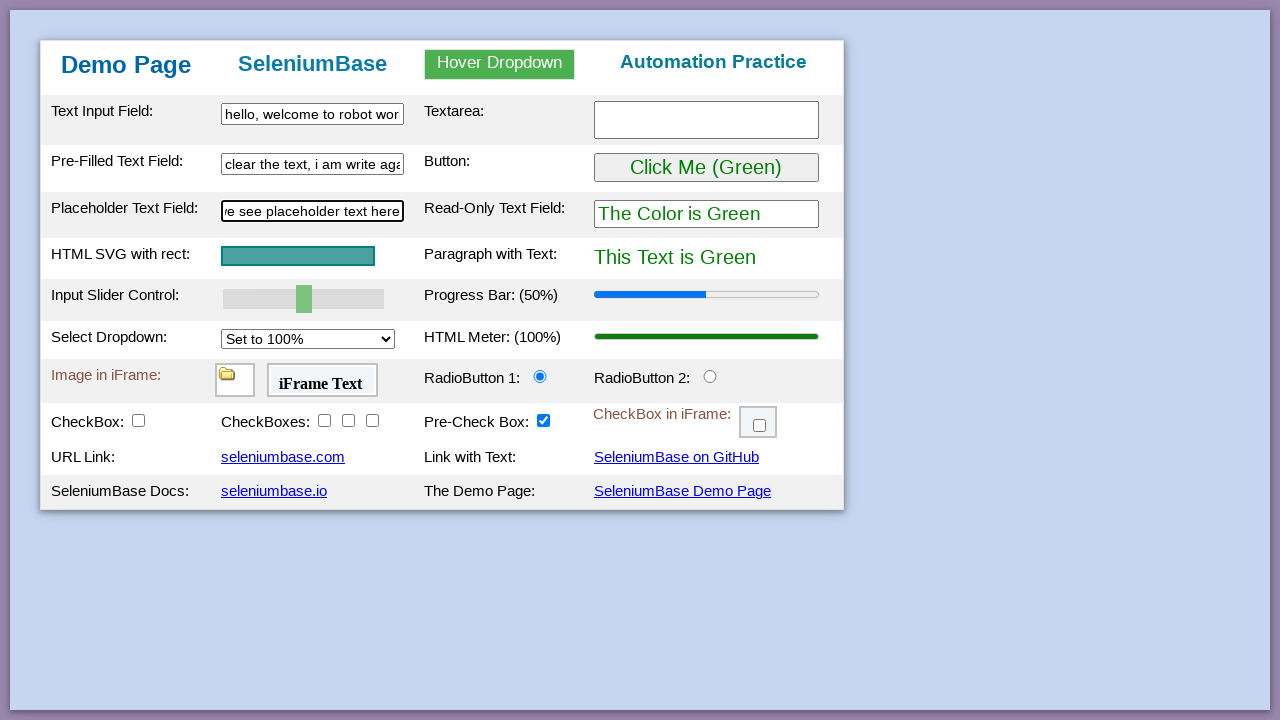

Selected dropdown option by label 'Set to 50%' on #mySelect
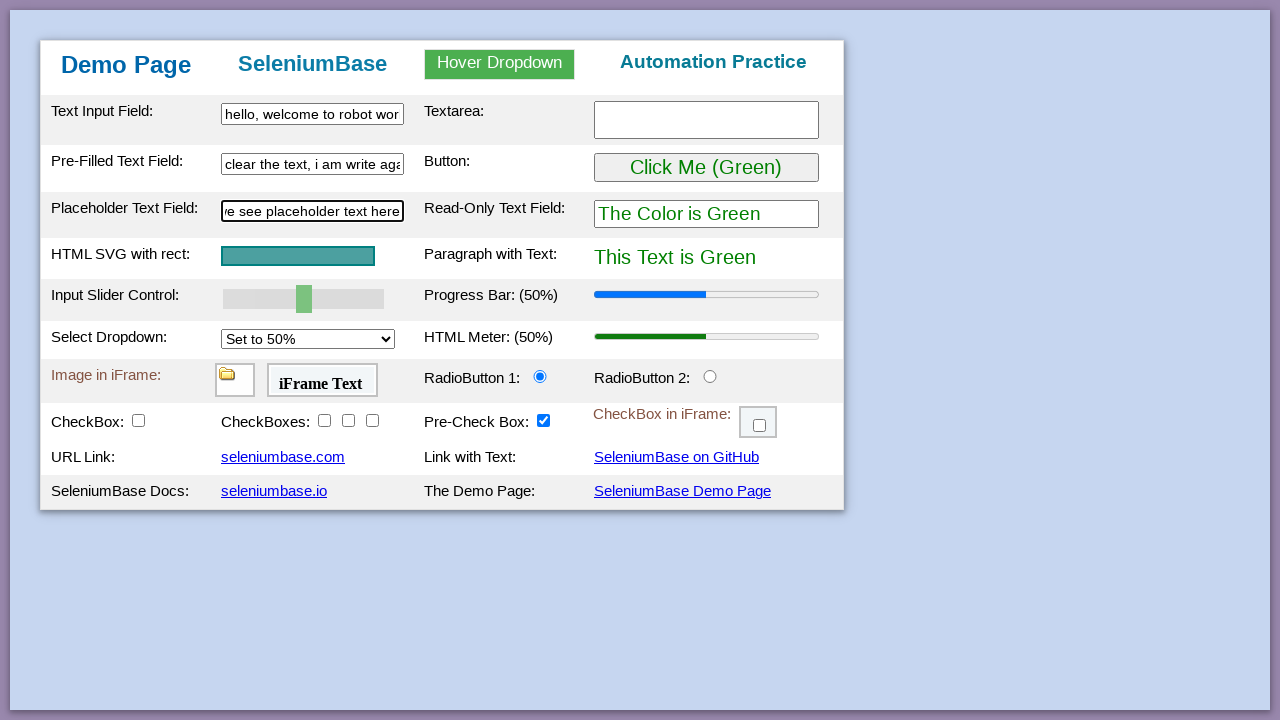

Checked checkbox 2 at (324, 420) on #checkBox2
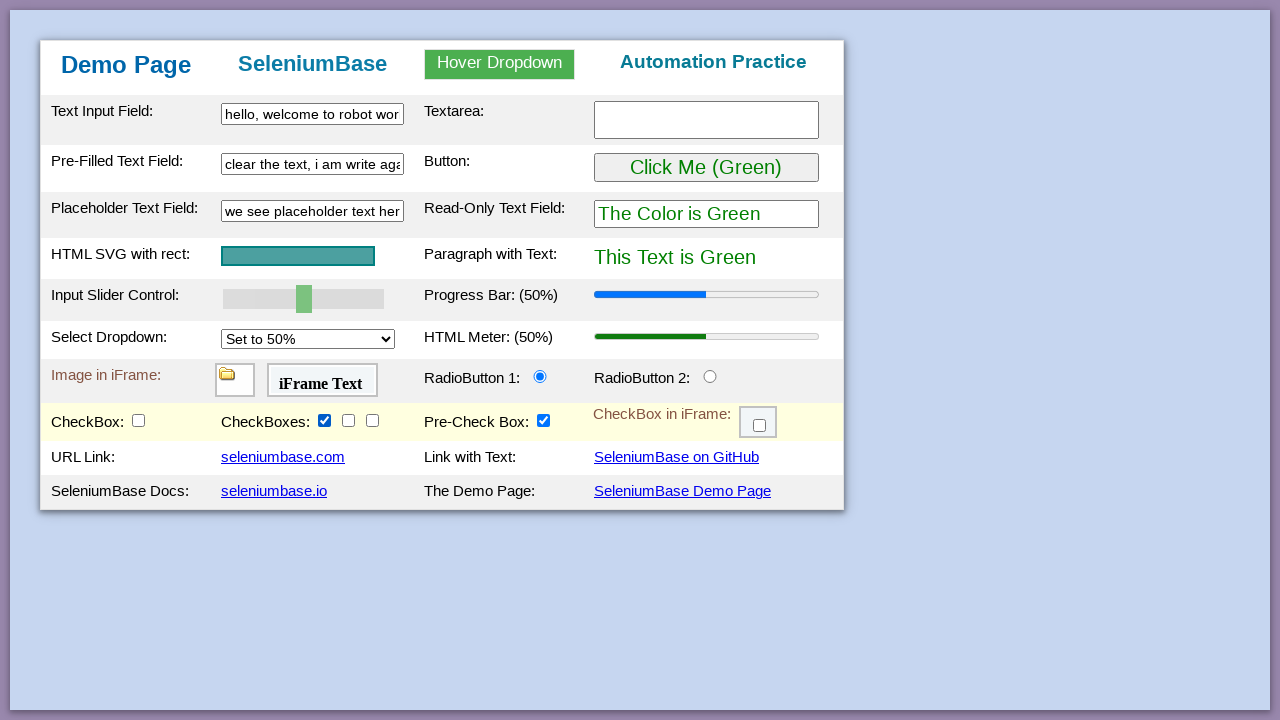

Checked checkbox 4 at (372, 420) on #checkBox4
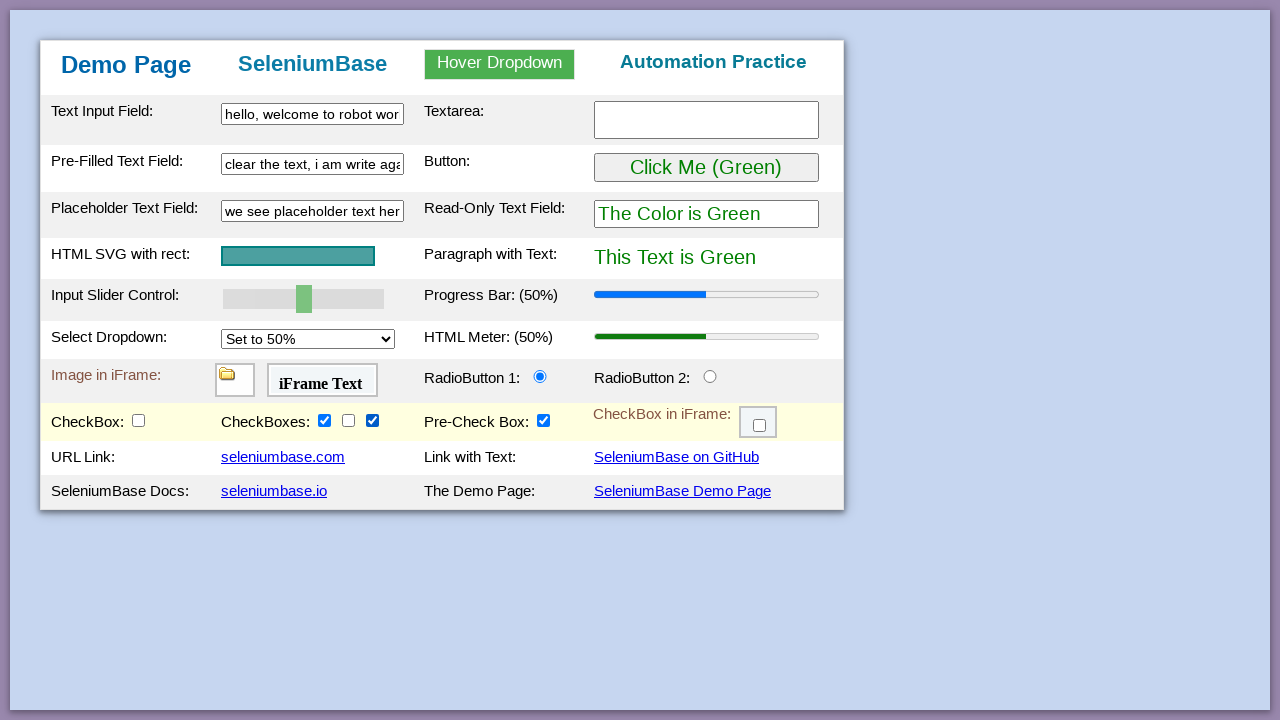

Filled textarea with 'we can write any word here' on #myTextarea
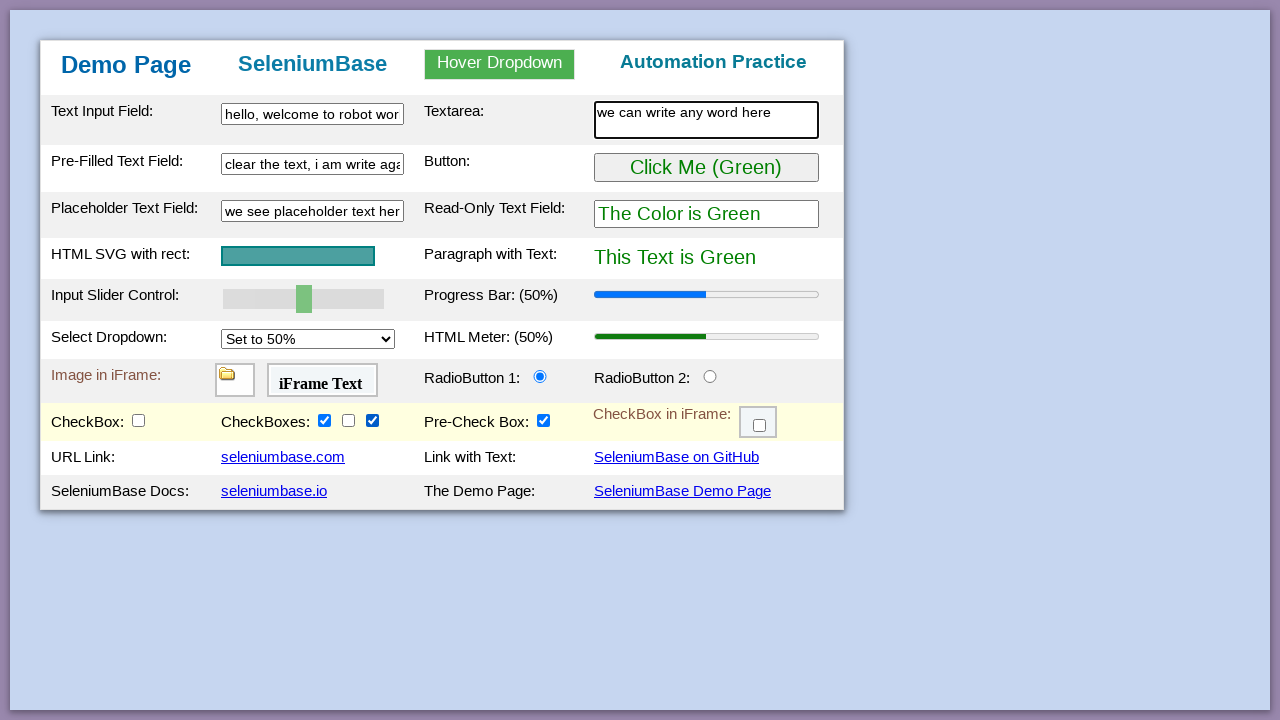

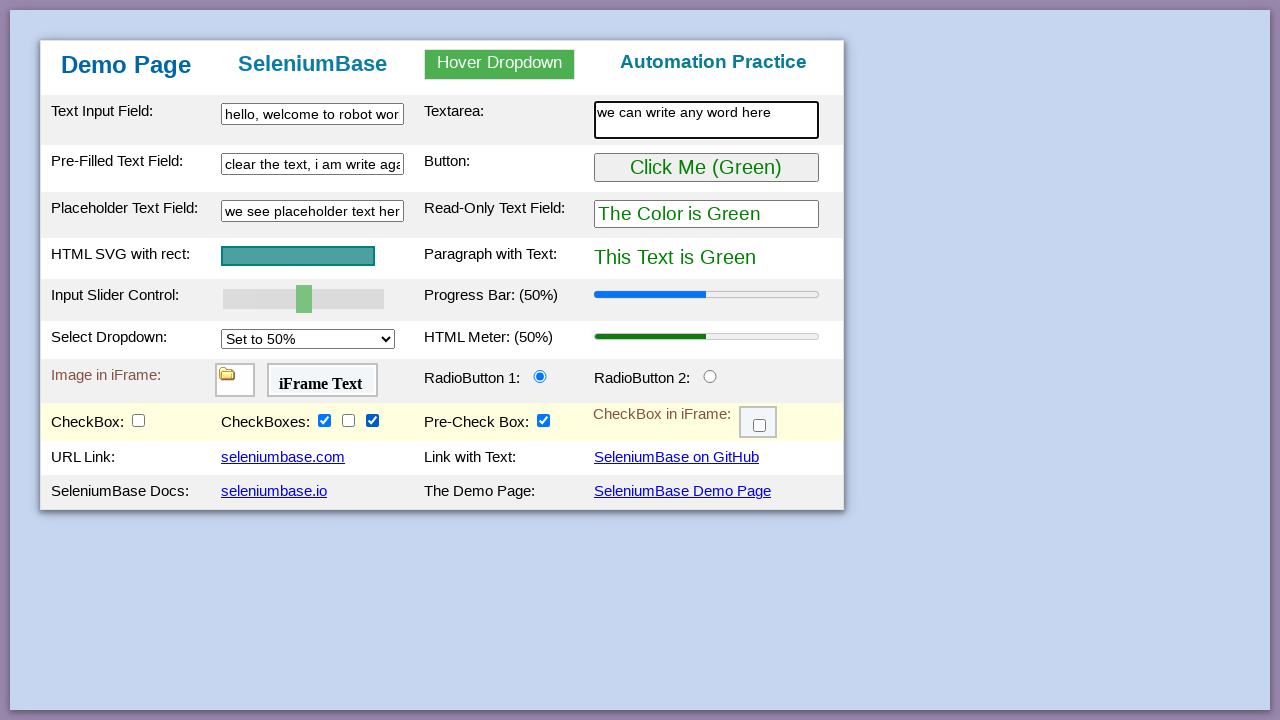